Tests element visibility by clicking hide button and checking if element is displayed

Starting URL: https://rahulshettyacademy.com/AutomationPractice/

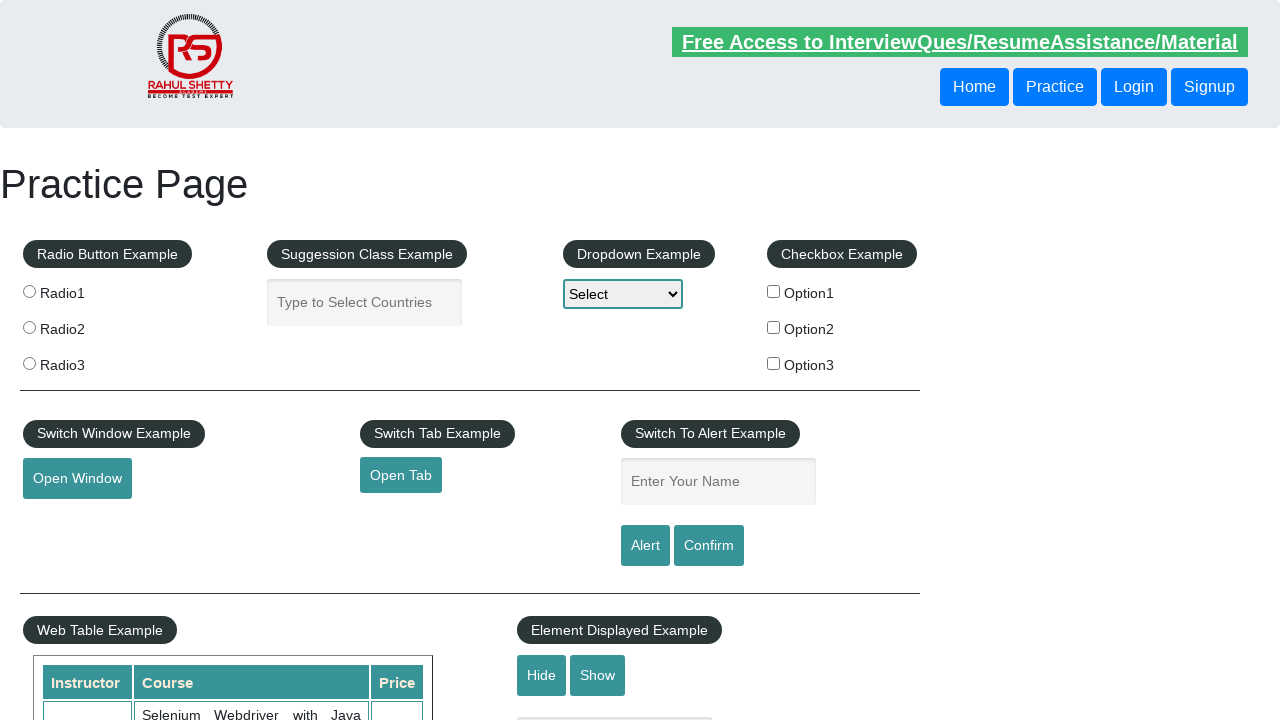

Clicked hide button to hide the text box at (542, 675) on xpath=//input[@id='hide-textbox']
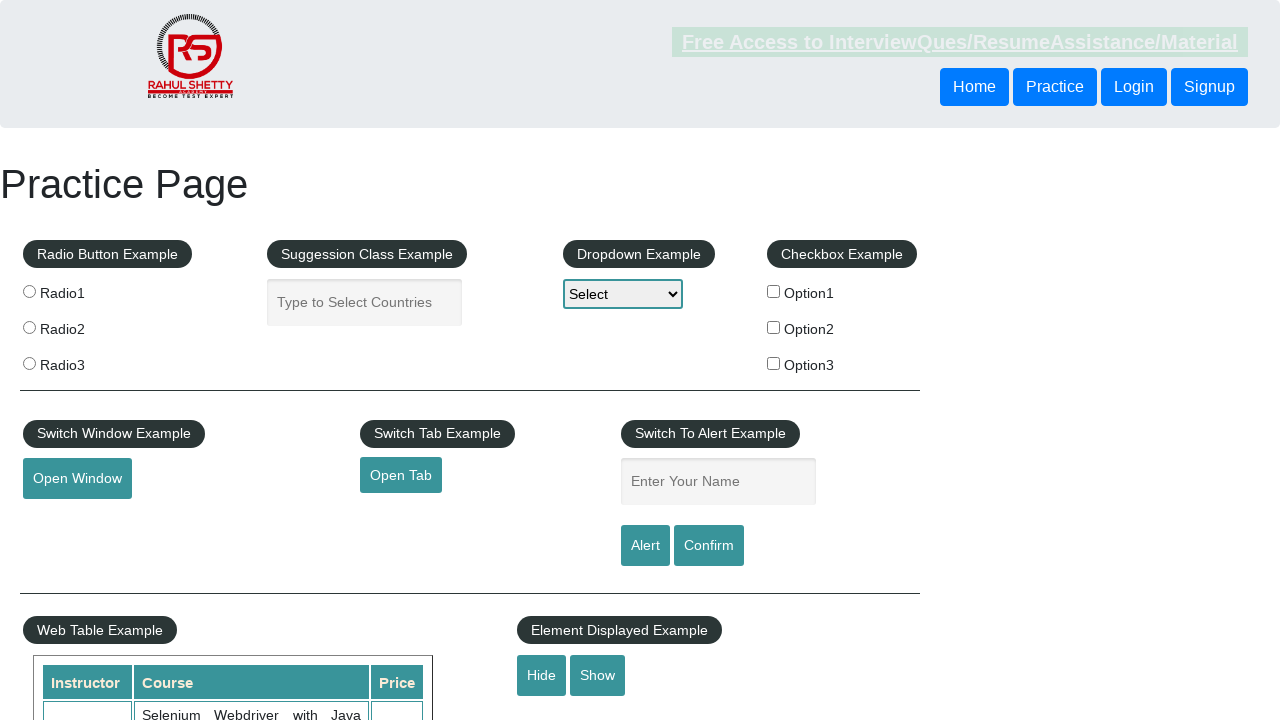

Checked if displayed-text element is visible: False
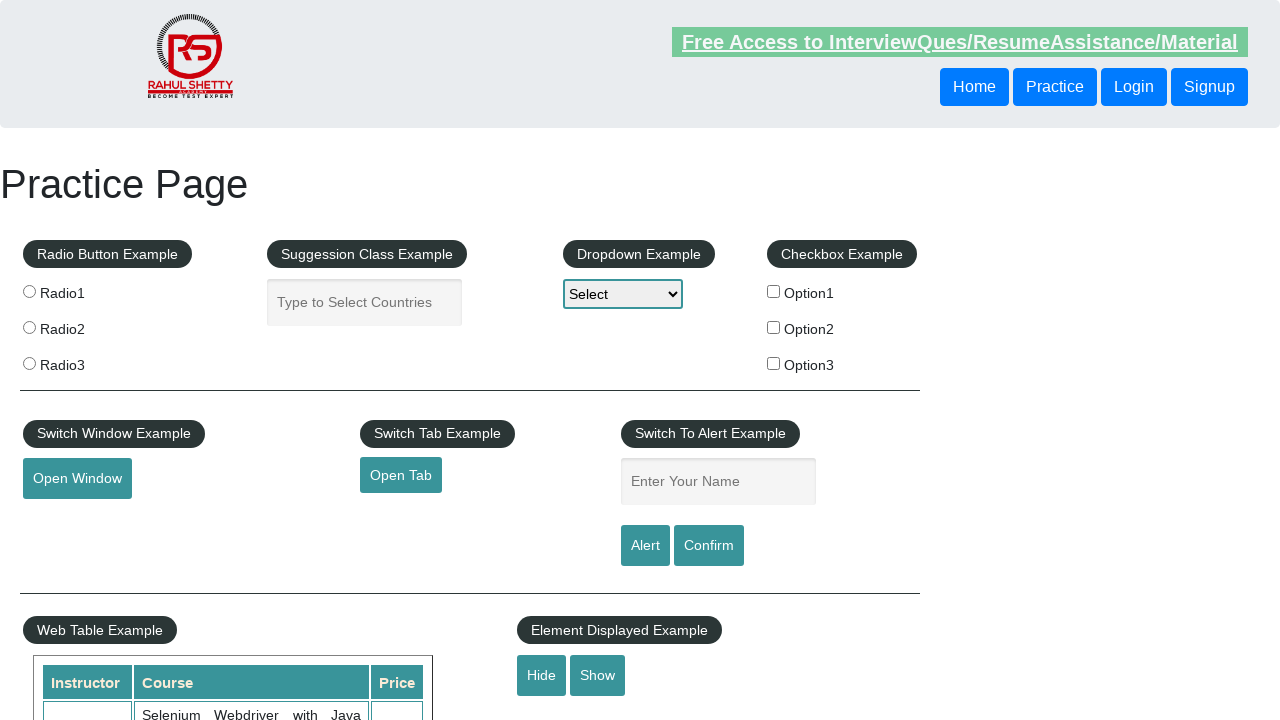

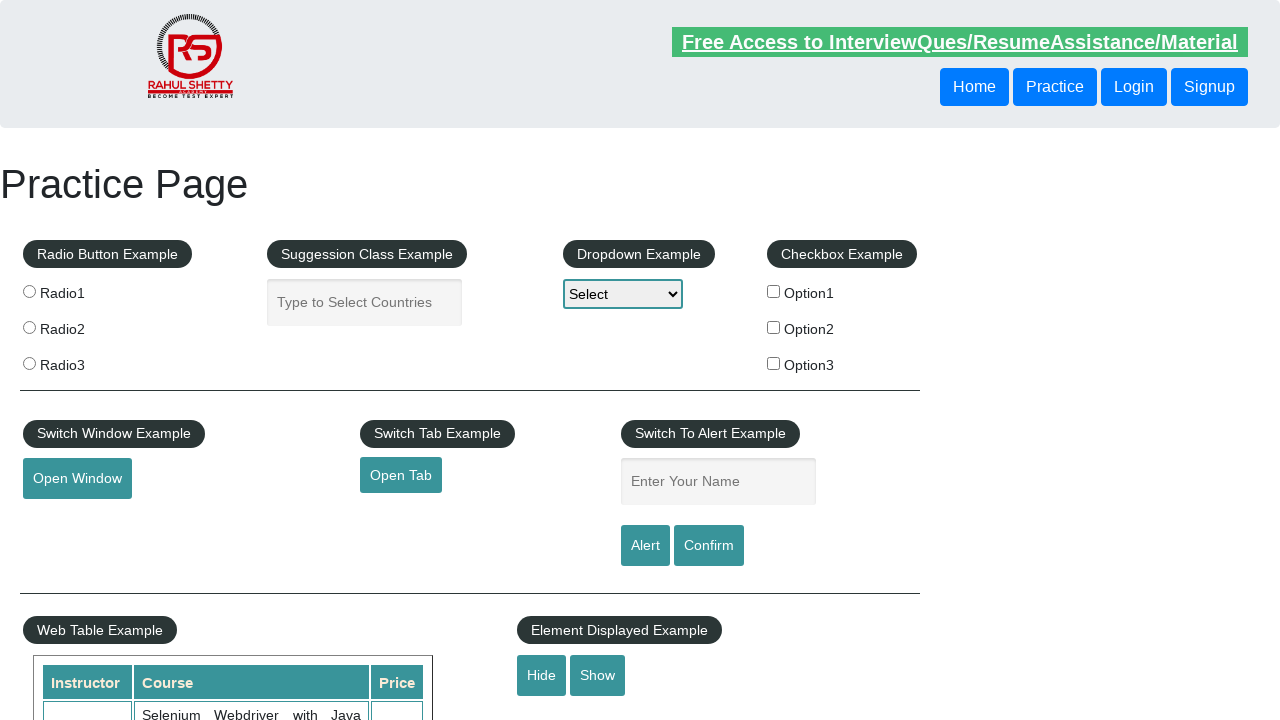